Fills out a data types form with various fields including name, address, contact information, and job details, then submits the form

Starting URL: https://bonigarcia.dev/selenium-webdriver-java/data-types.html

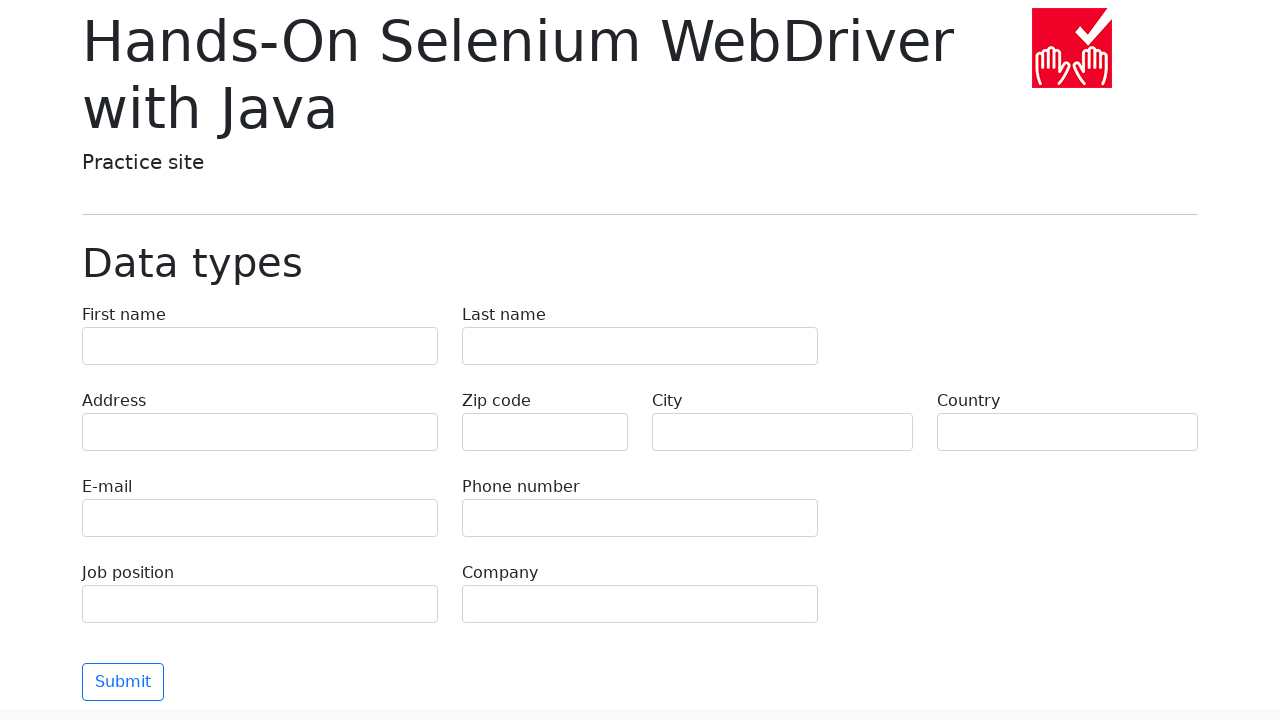

Filled first name field with 'Иван' on [name="first-name"]
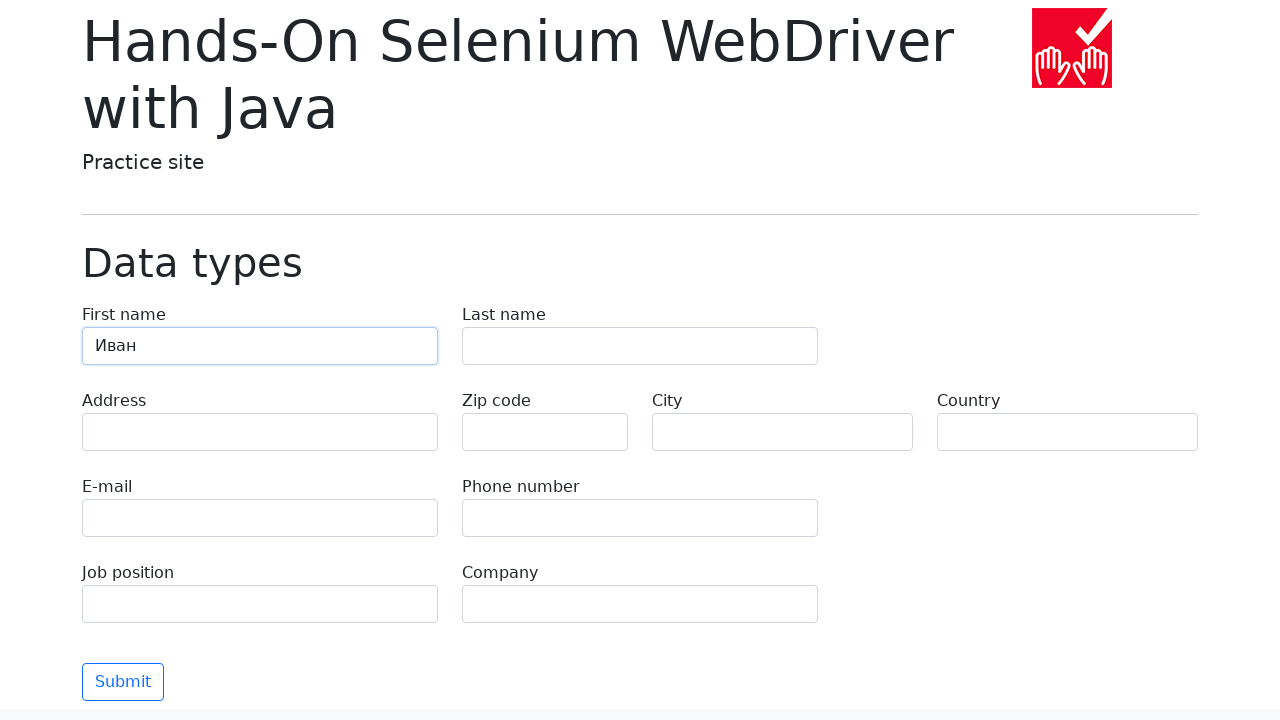

Filled last name field with 'Петров' on [name="last-name"]
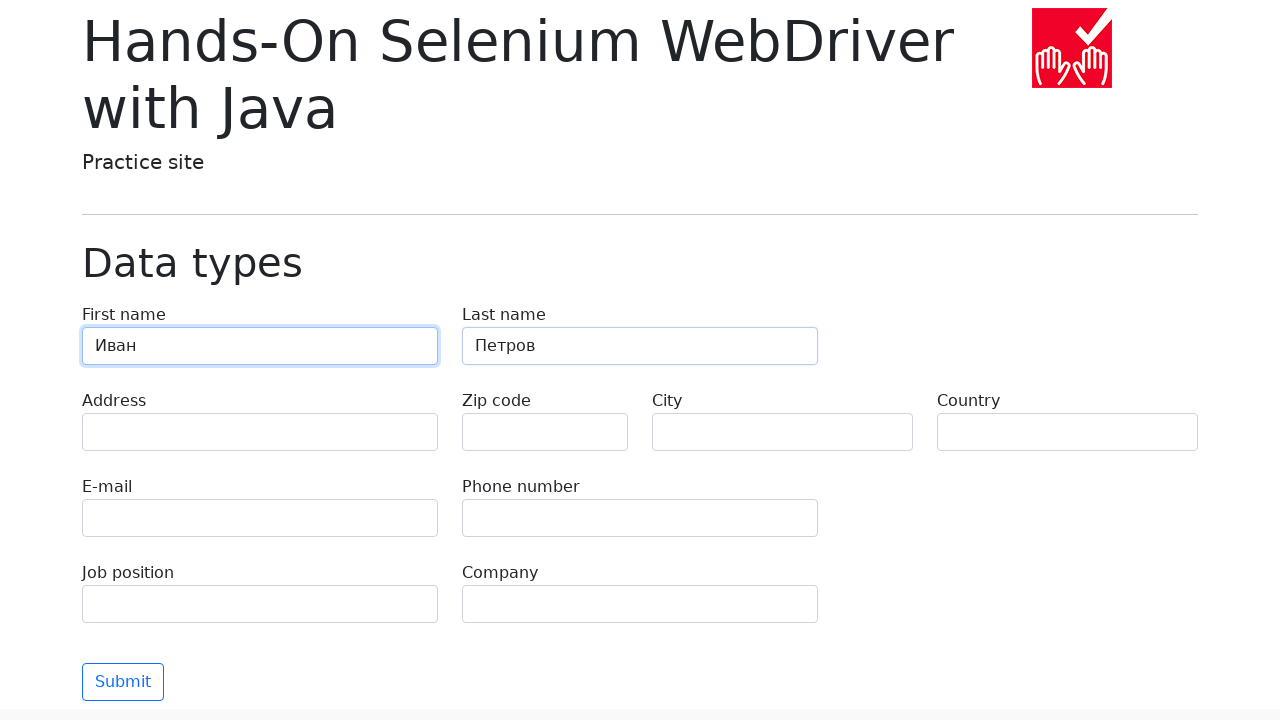

Filled address field with 'Ленина, 55-3' on [name="address"]
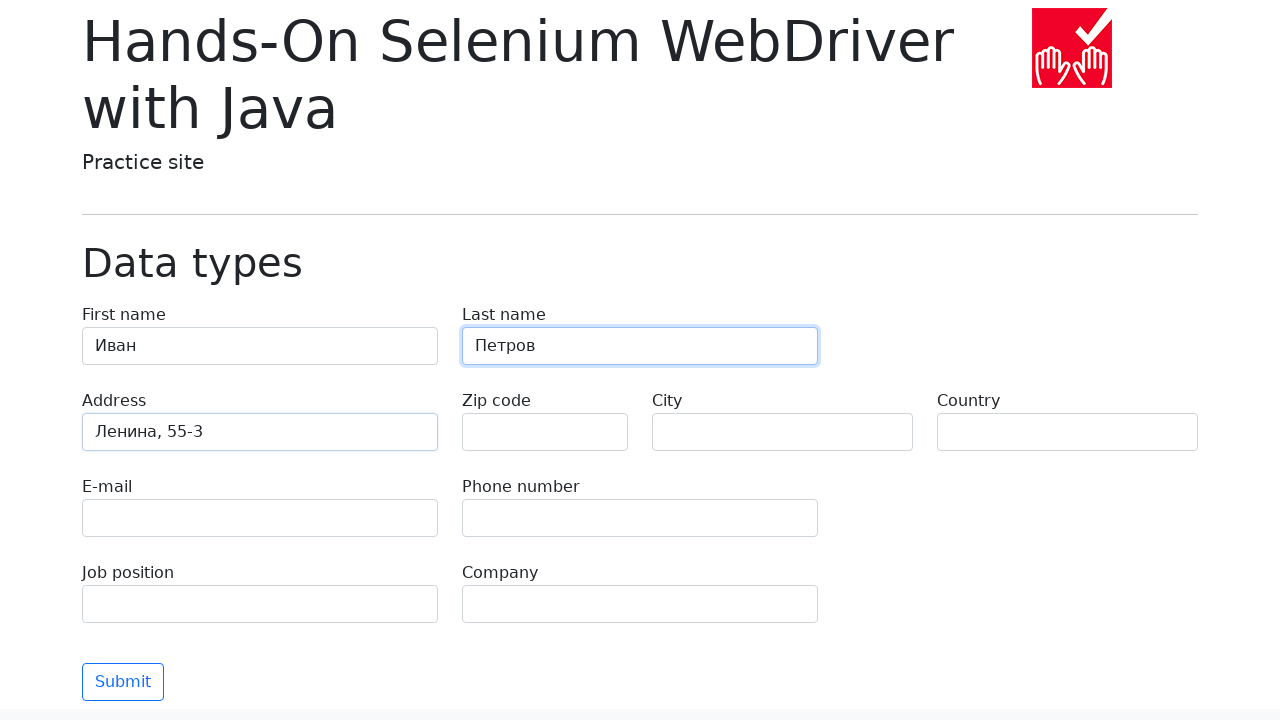

Filled email field with 'test@skypro.com' on [name="e-mail"]
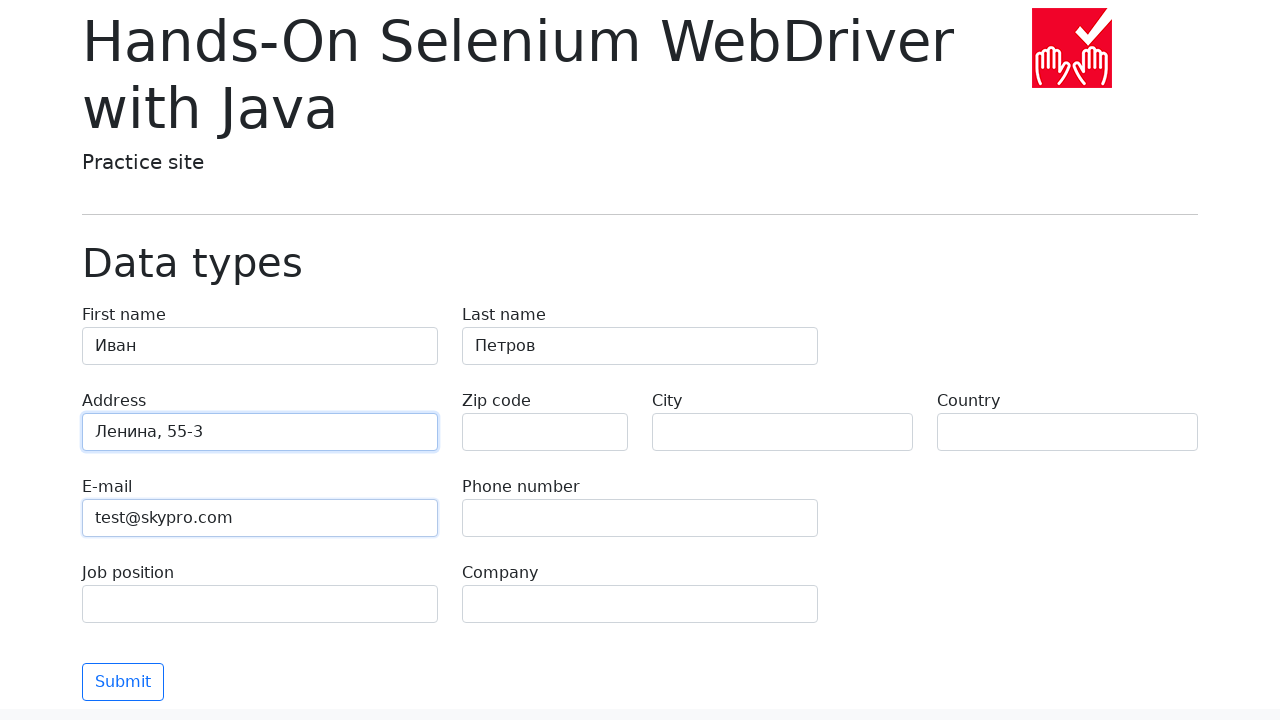

Filled phone field with '+7985899998787' on [name="phone"]
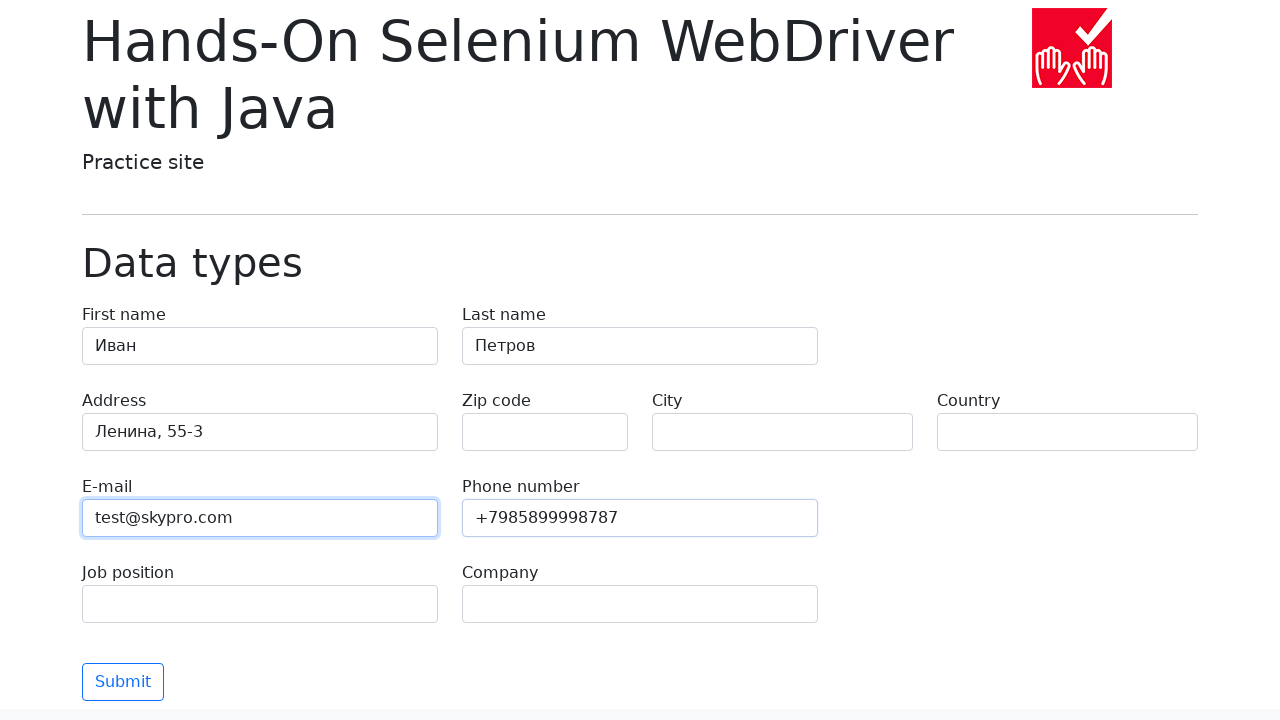

Cleared zip code field on [name="zip-code"]
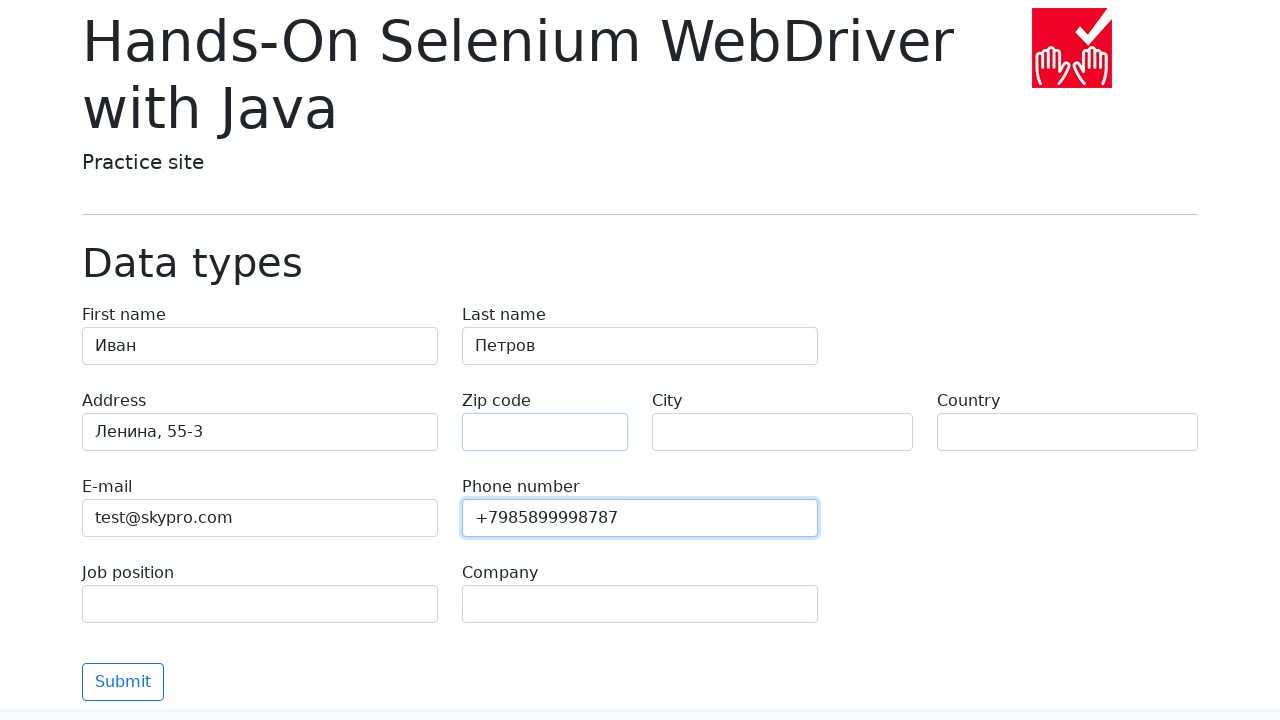

Filled city field with 'Москва' on [name="city"]
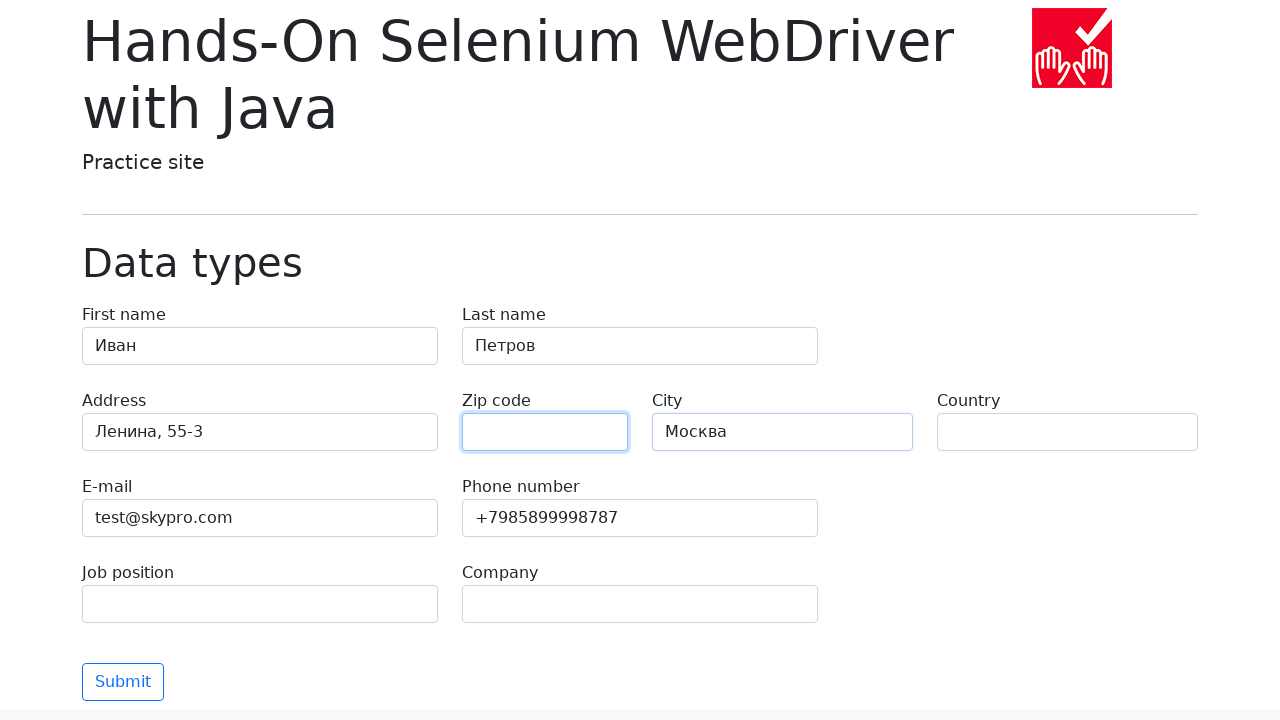

Filled country field with 'Россия' on [name="country"]
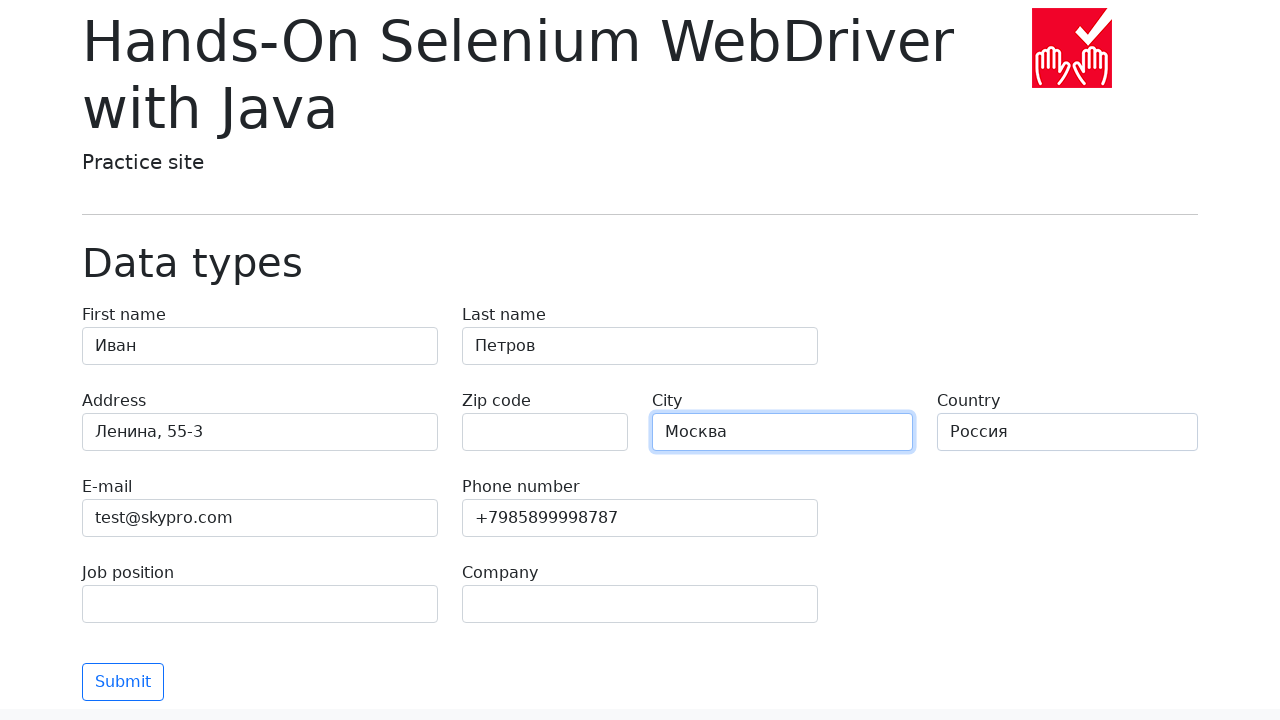

Filled job position field with 'QA' on [name="job-position"]
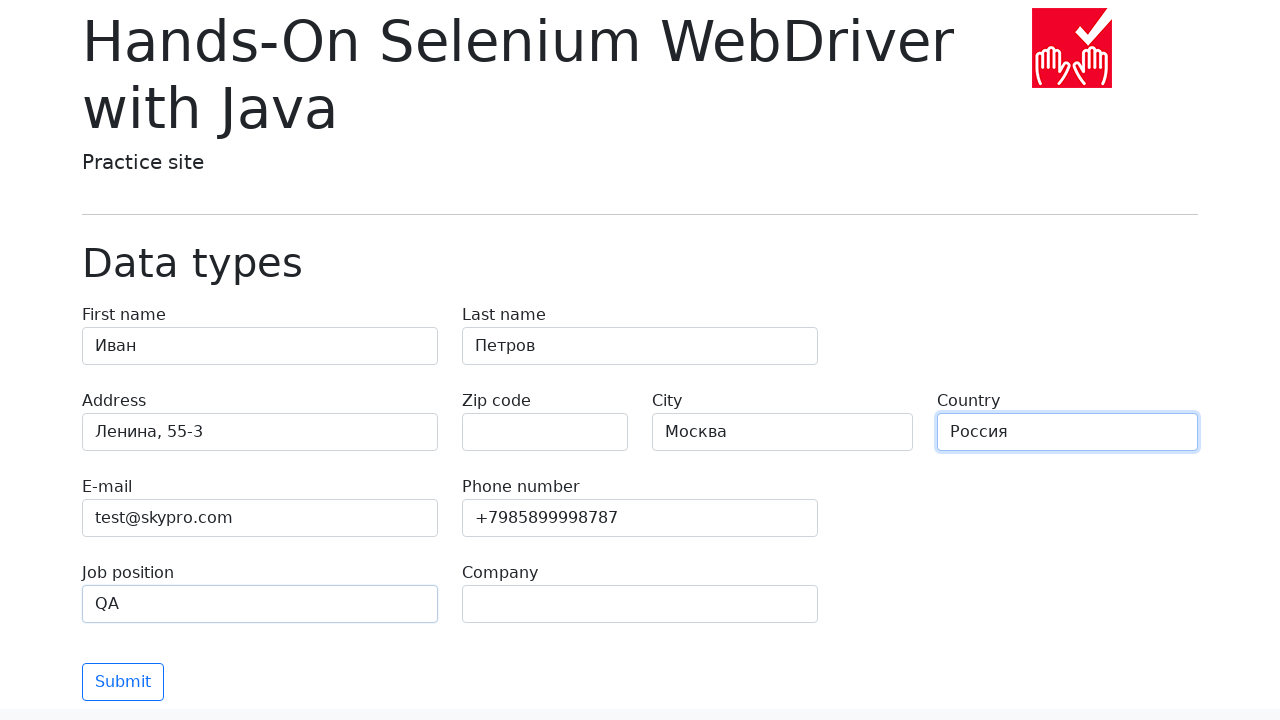

Filled company field with 'SkyPro' on [name="company"]
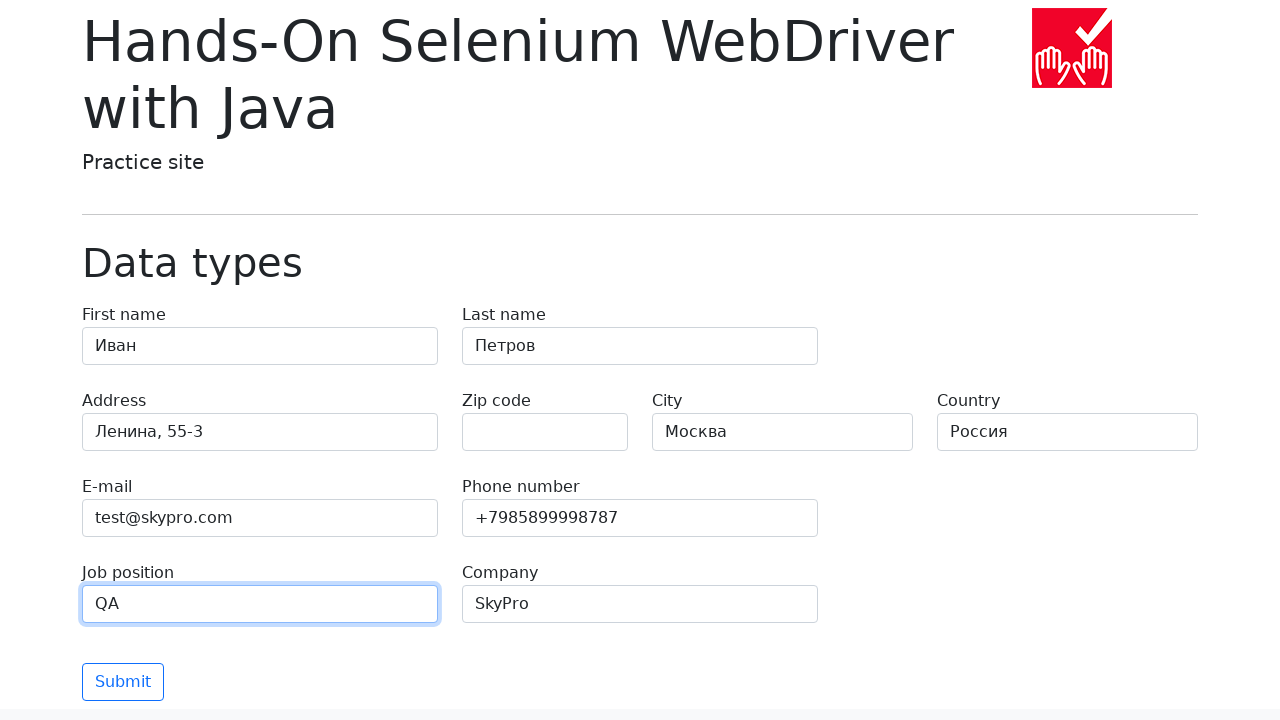

Clicked submit button to submit the form at (123, 682) on button
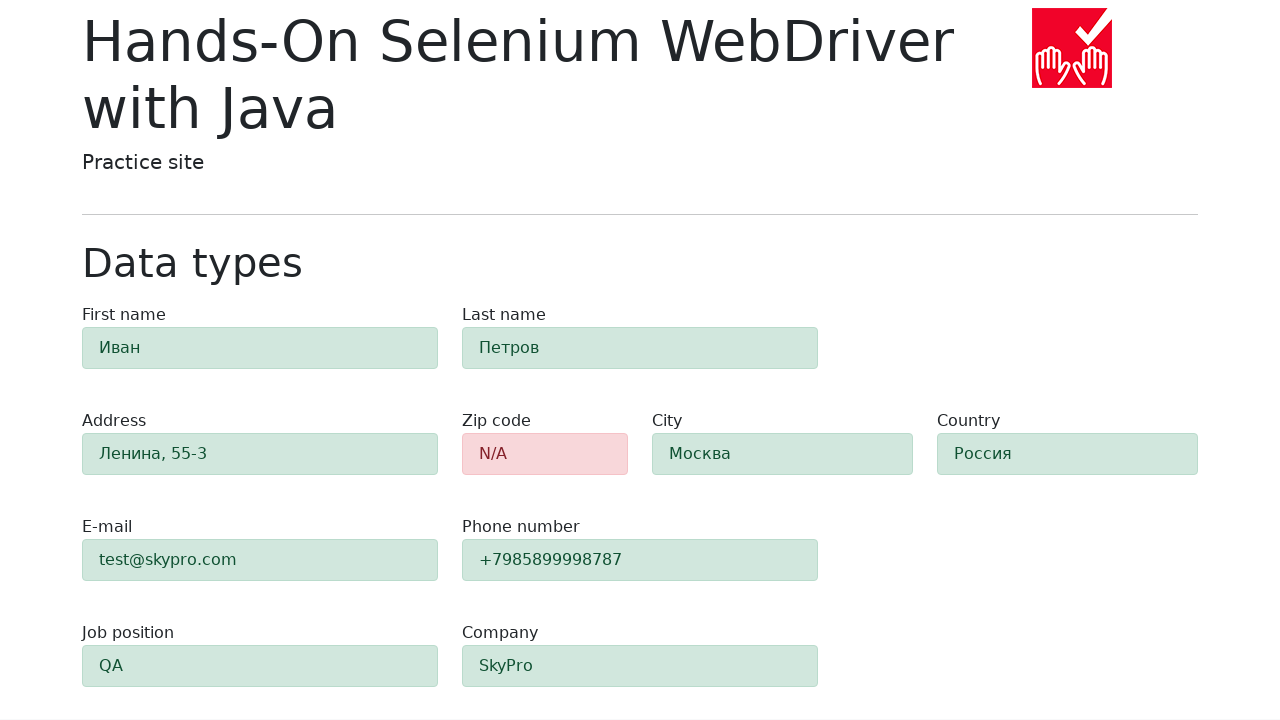

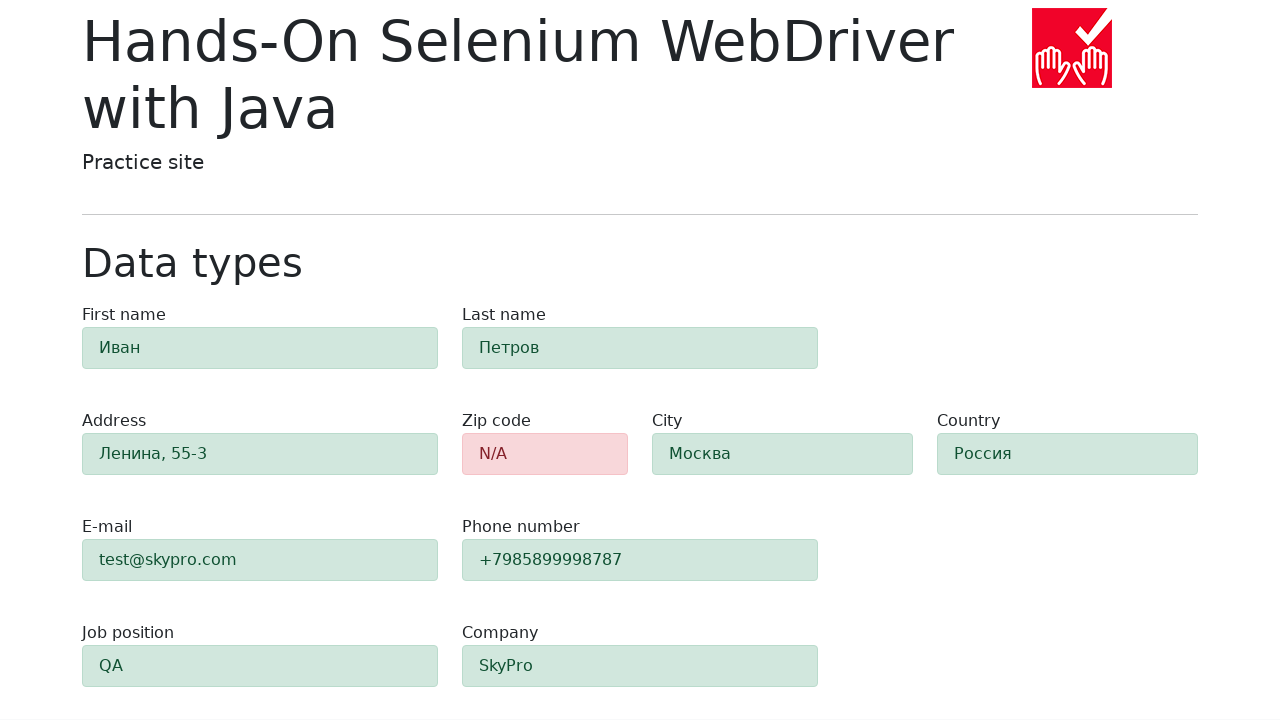